Verifies that the Telerik demos page loads with the correct title

Starting URL: https://www.telerik.com/support/demos

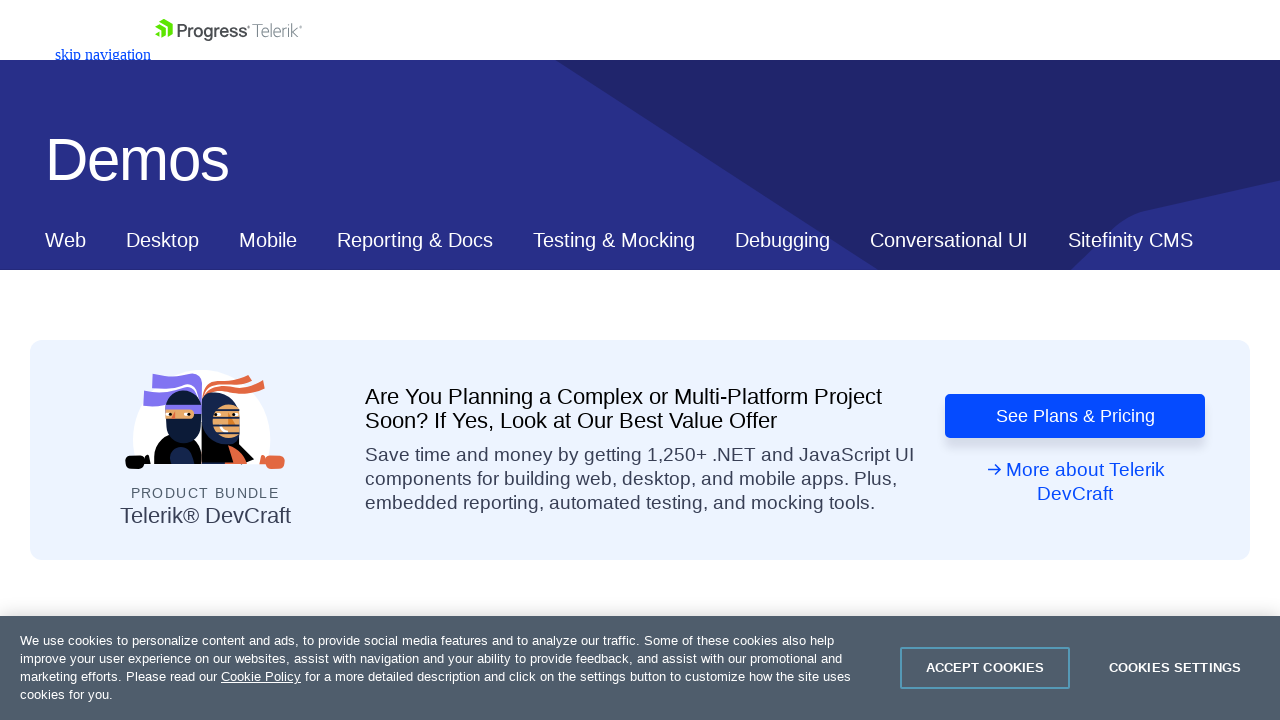

Navigated to Telerik demos page
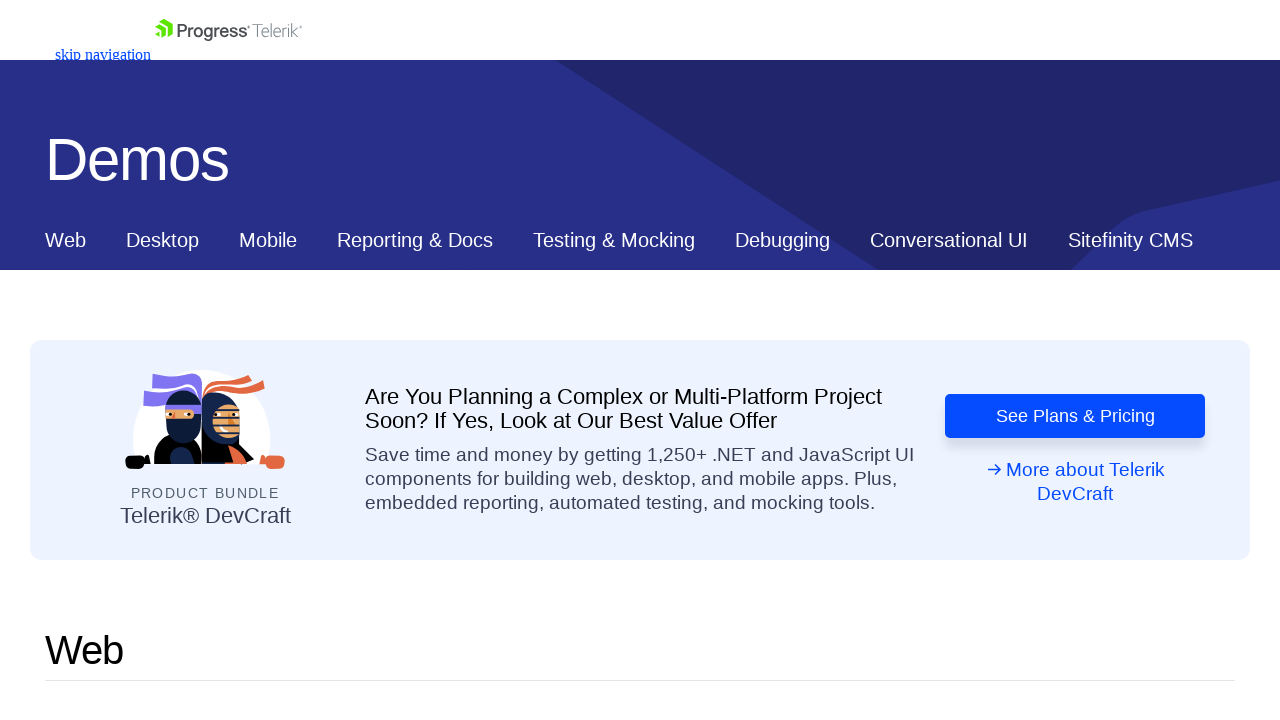

Verified page title is correct: 'Telerik Product Demos, Examples and Tutorials for all Telerik products'
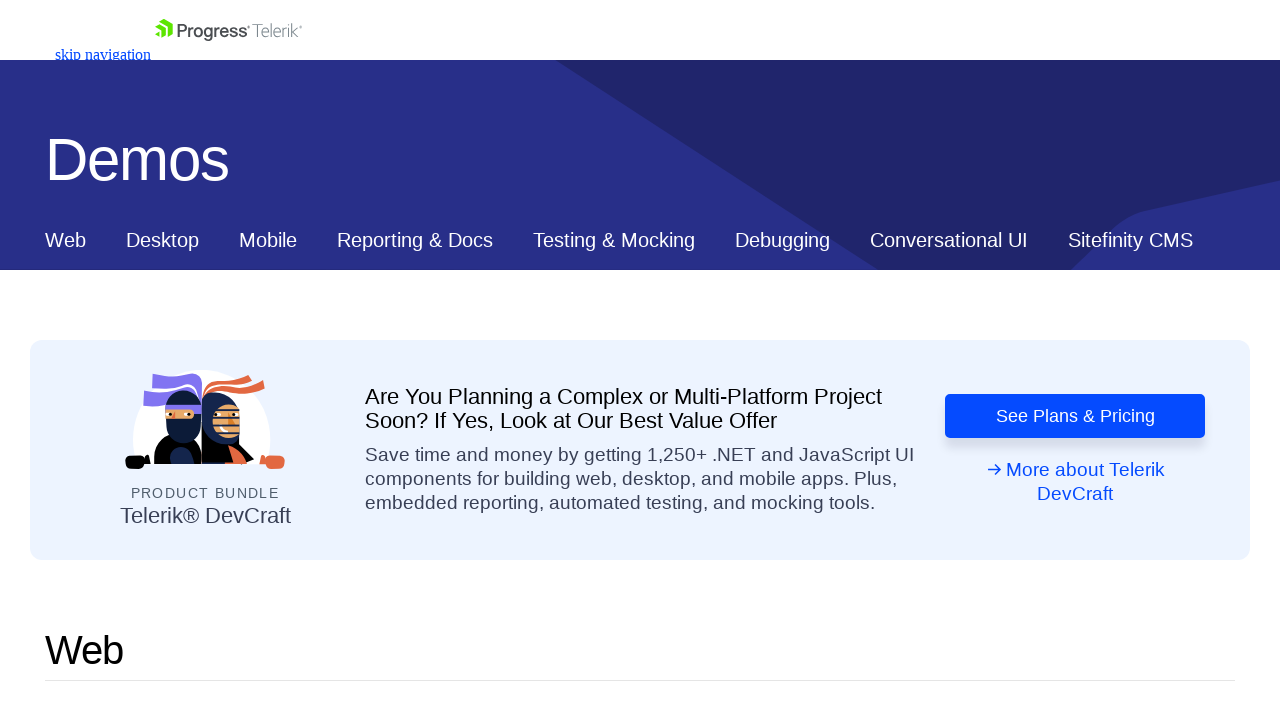

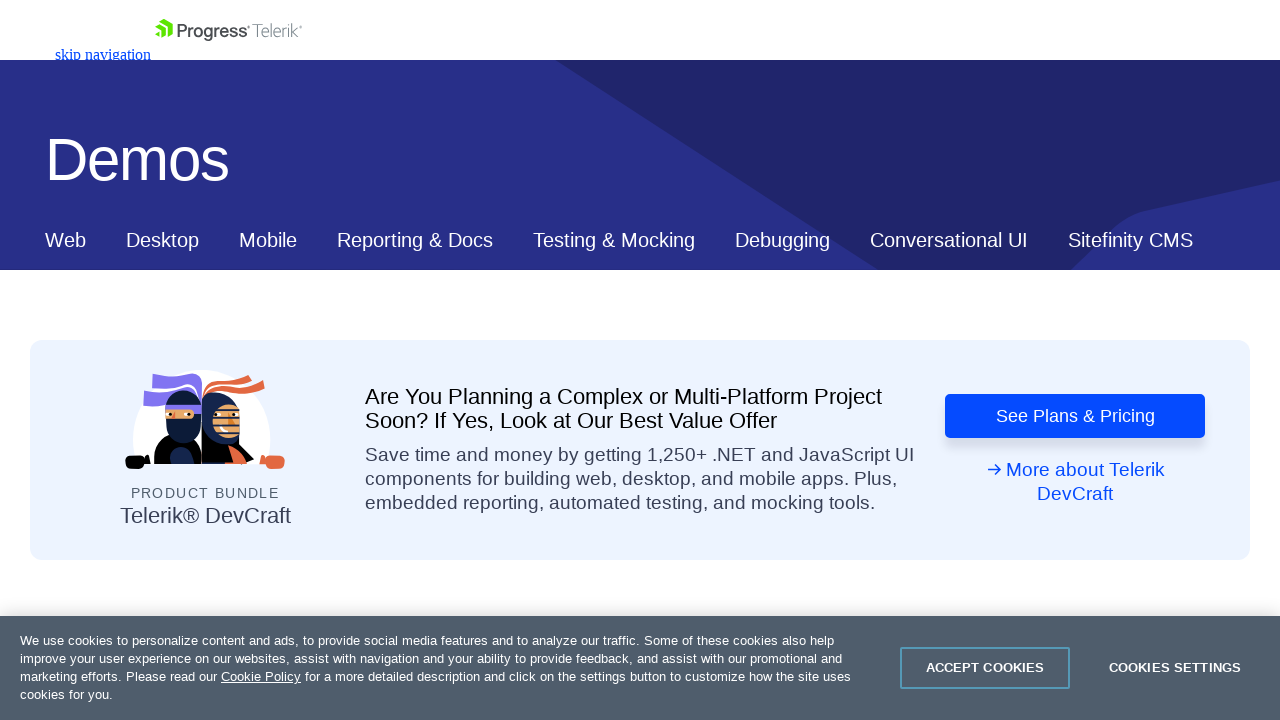